Tests jQuery UI drag and drop functionality by dragging an element and dropping it onto a target area

Starting URL: http://jqueryui.com/droppable

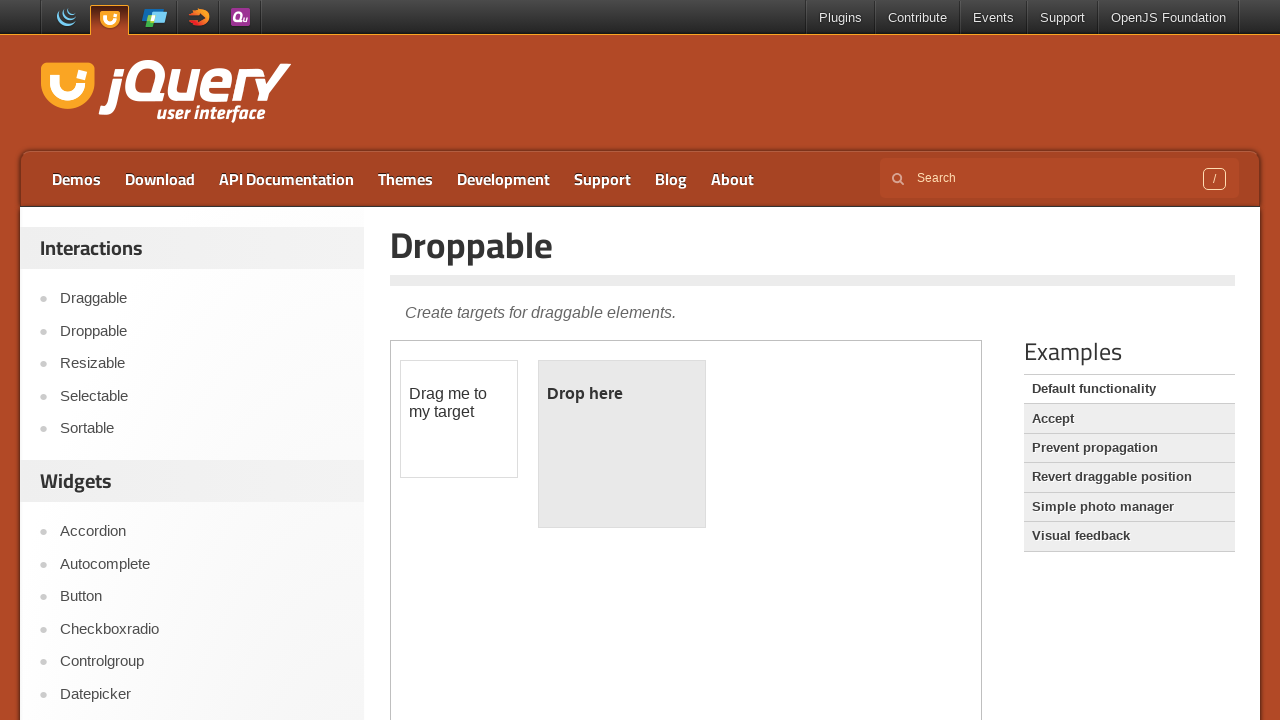

Located the demo iframe
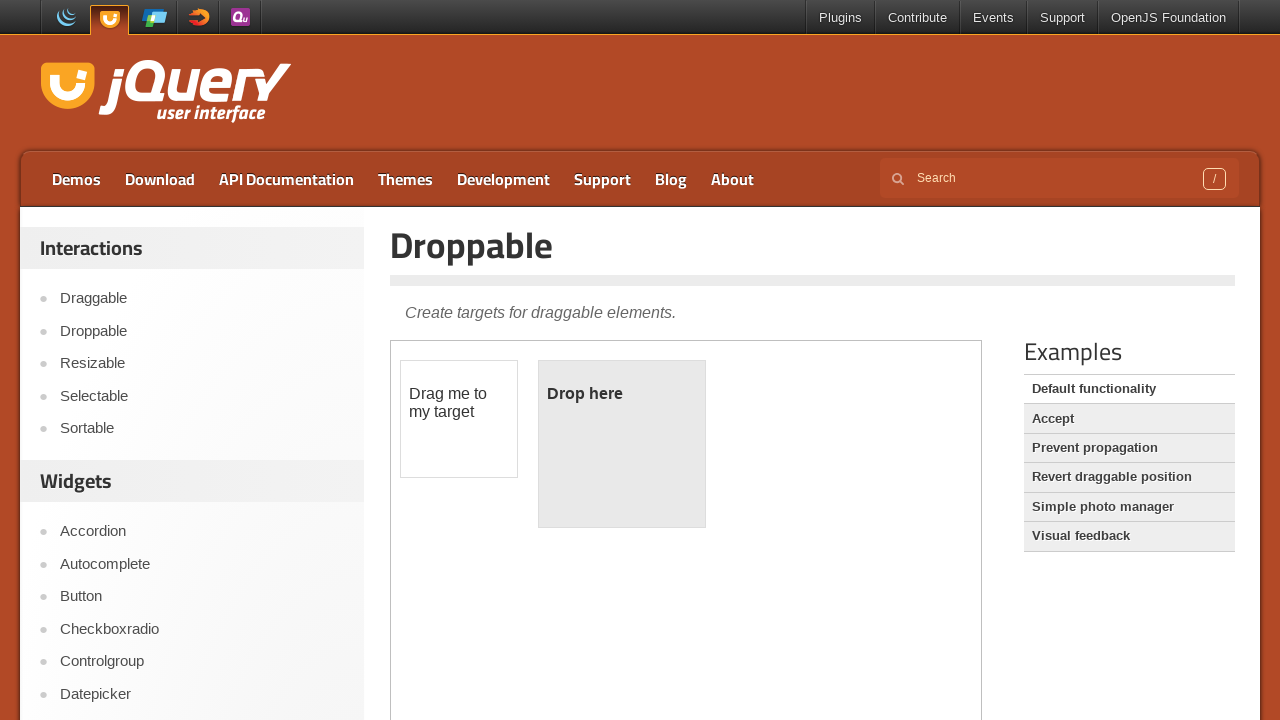

Located the draggable element
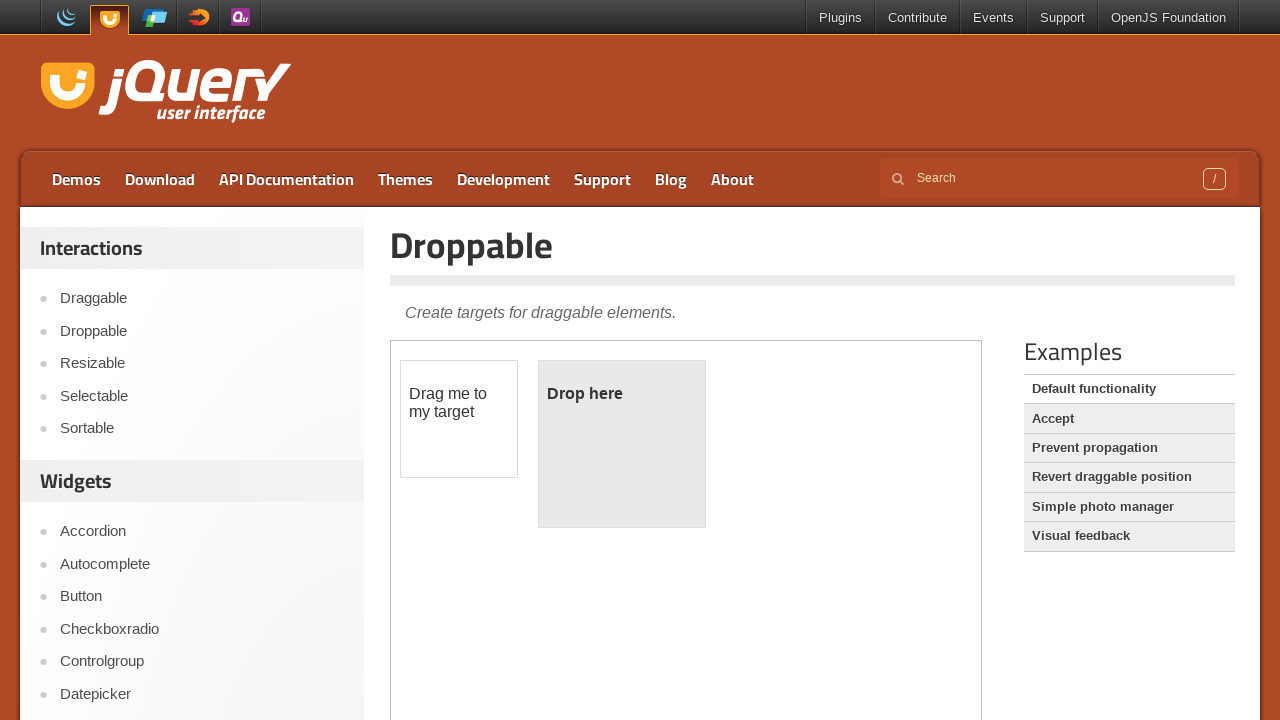

Located the droppable target element
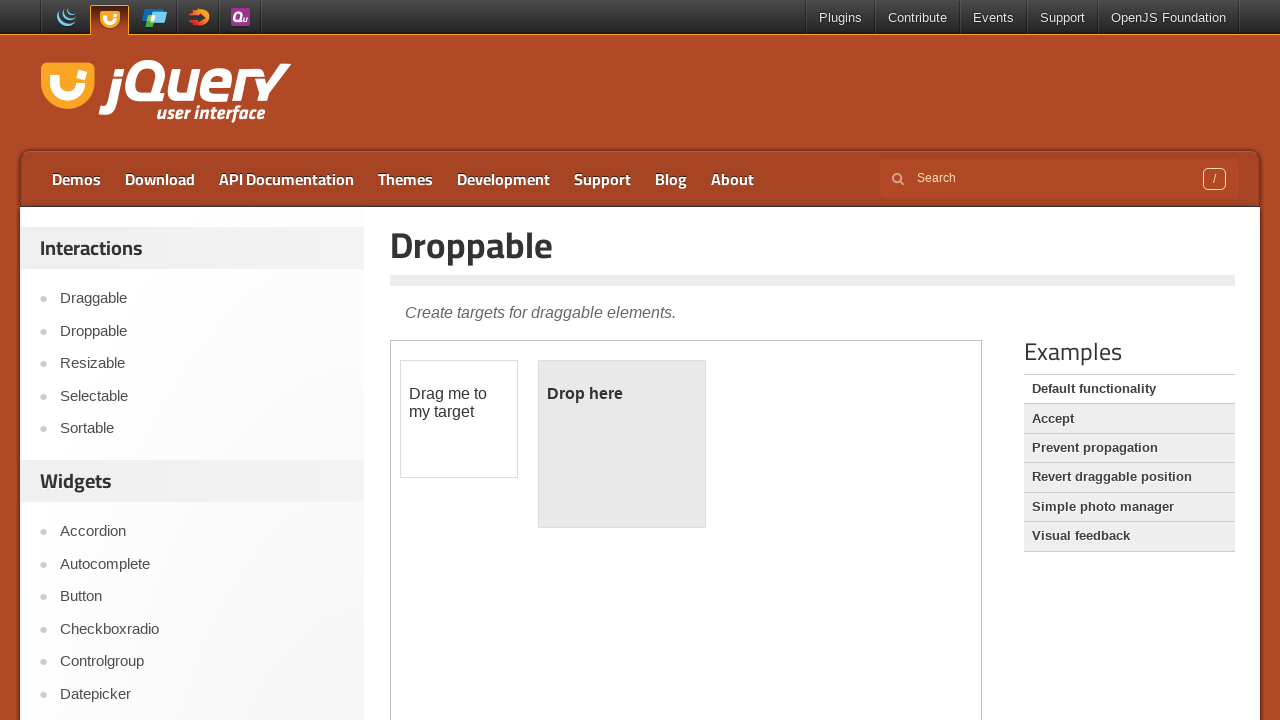

Dragged element onto droppable target at (622, 444)
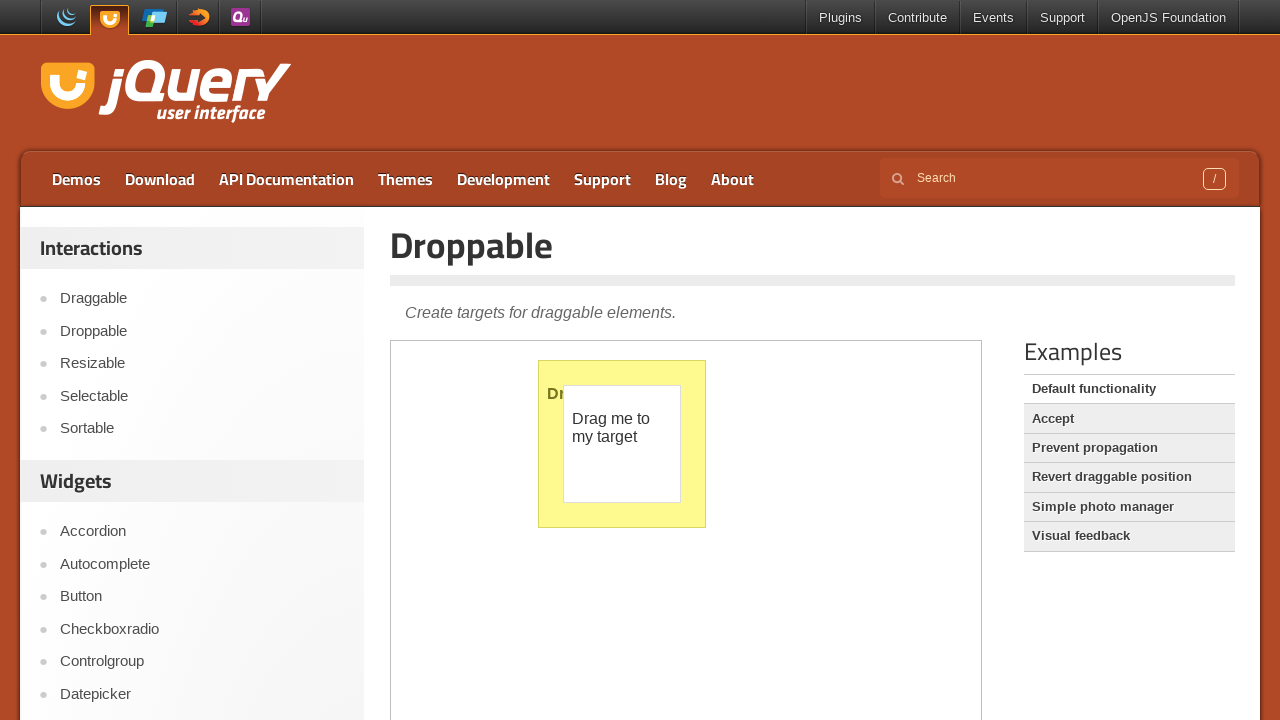

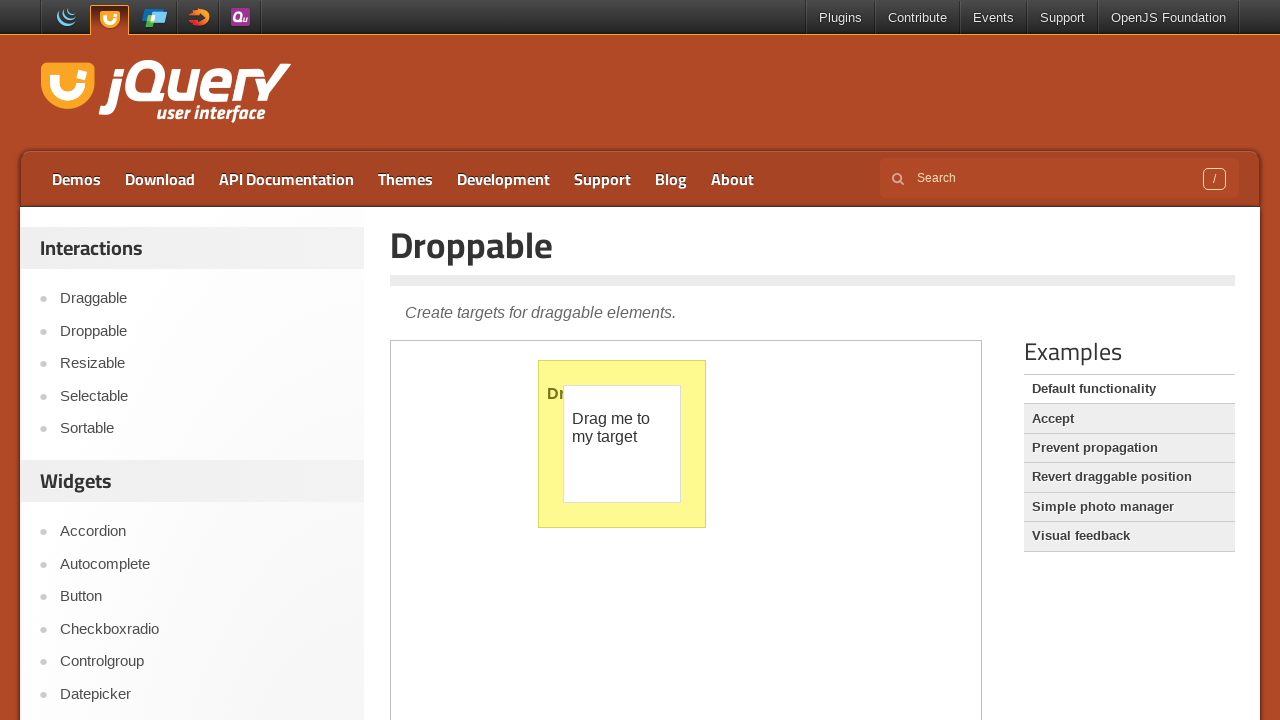